Tests a form that calculates the sum of two numbers and selects the result from a dropdown menu

Starting URL: http://suninjuly.github.io/selects2.html

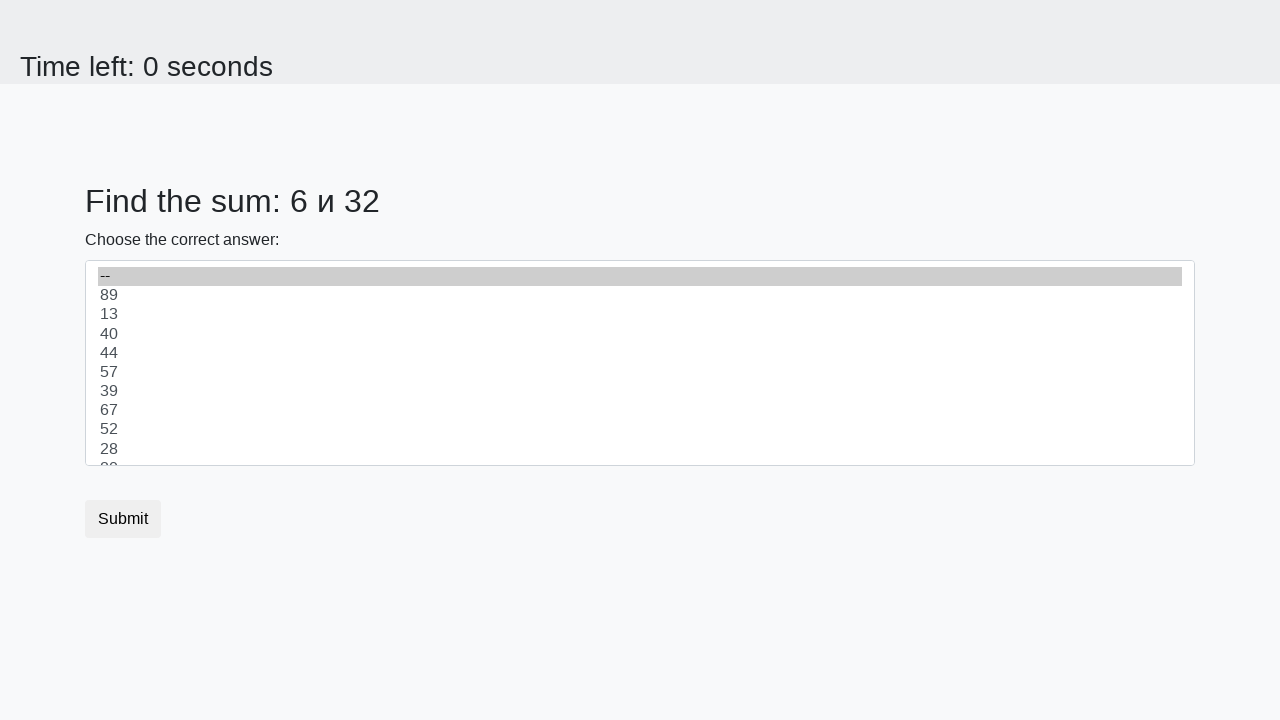

Retrieved first number from page
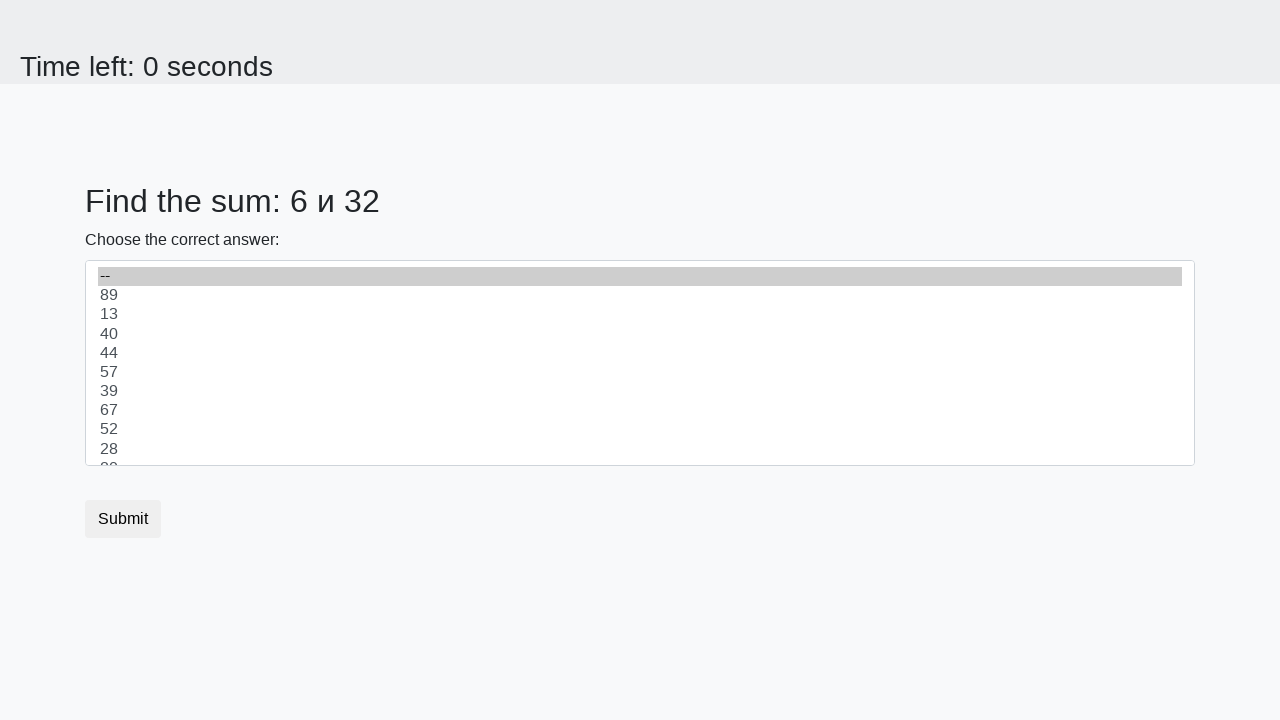

Retrieved second number from page
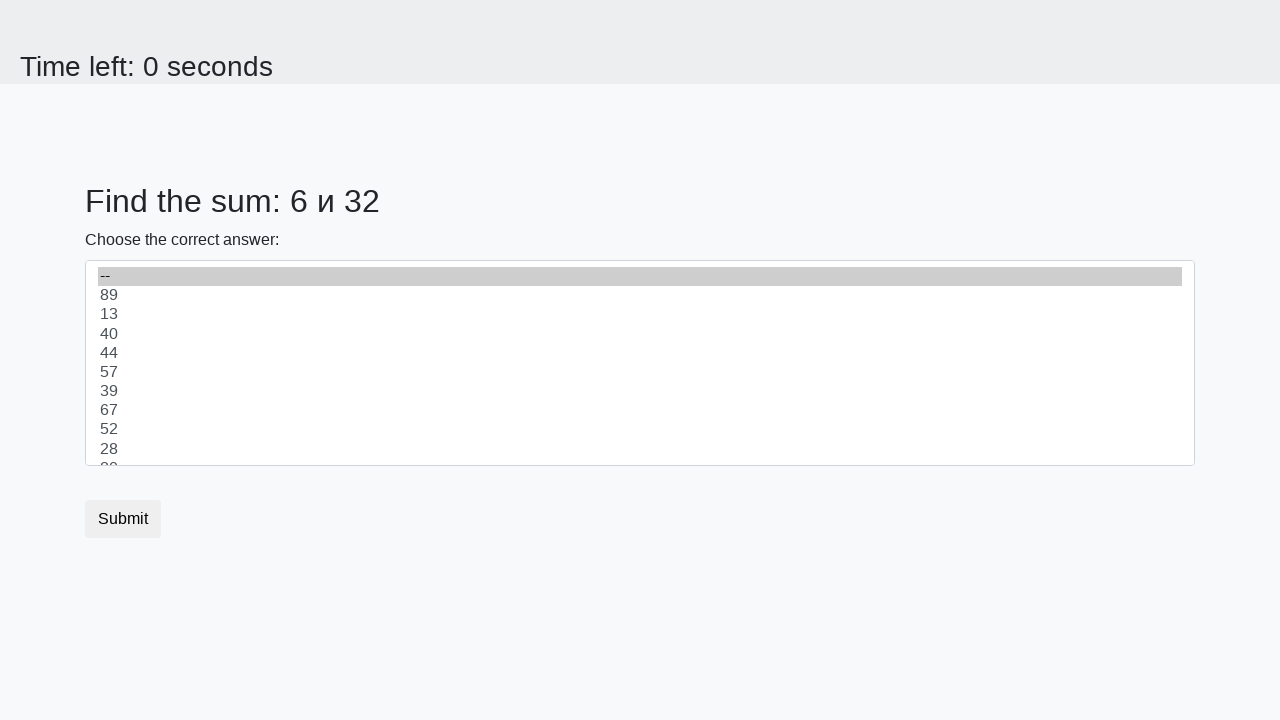

Calculated sum of 6 + 32 = 38
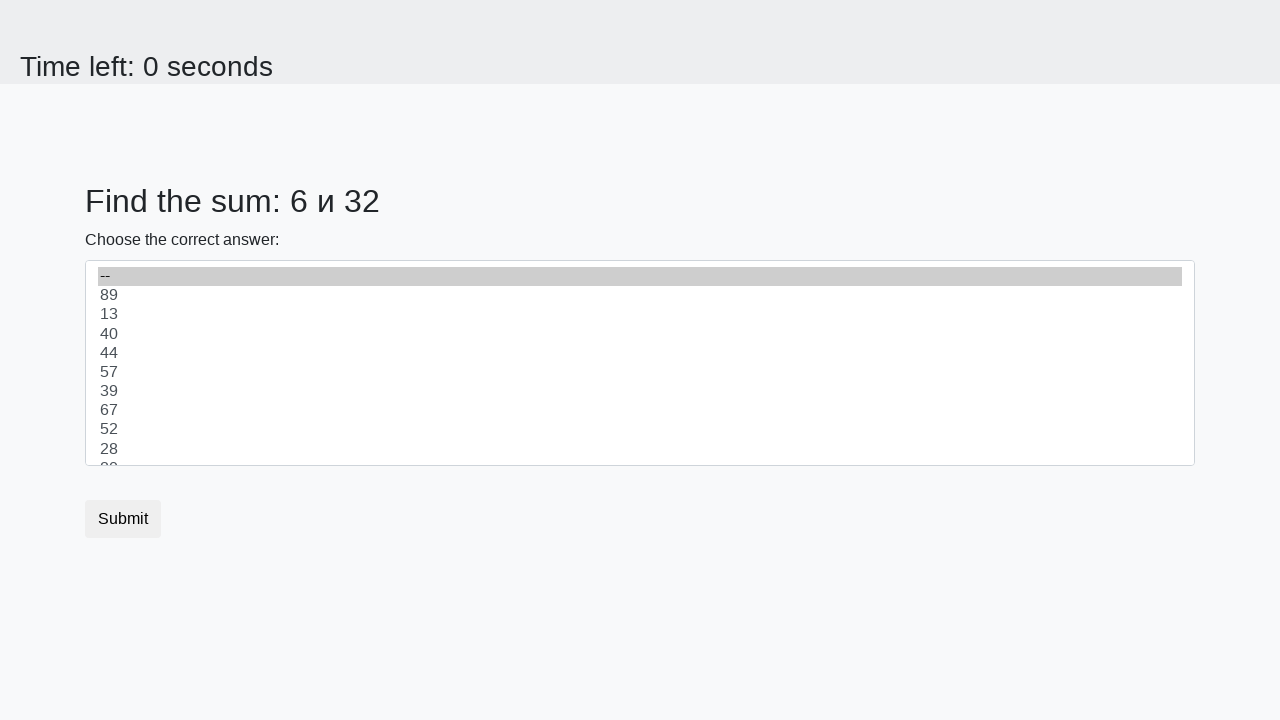

Selected 38 from dropdown menu on .custom-select
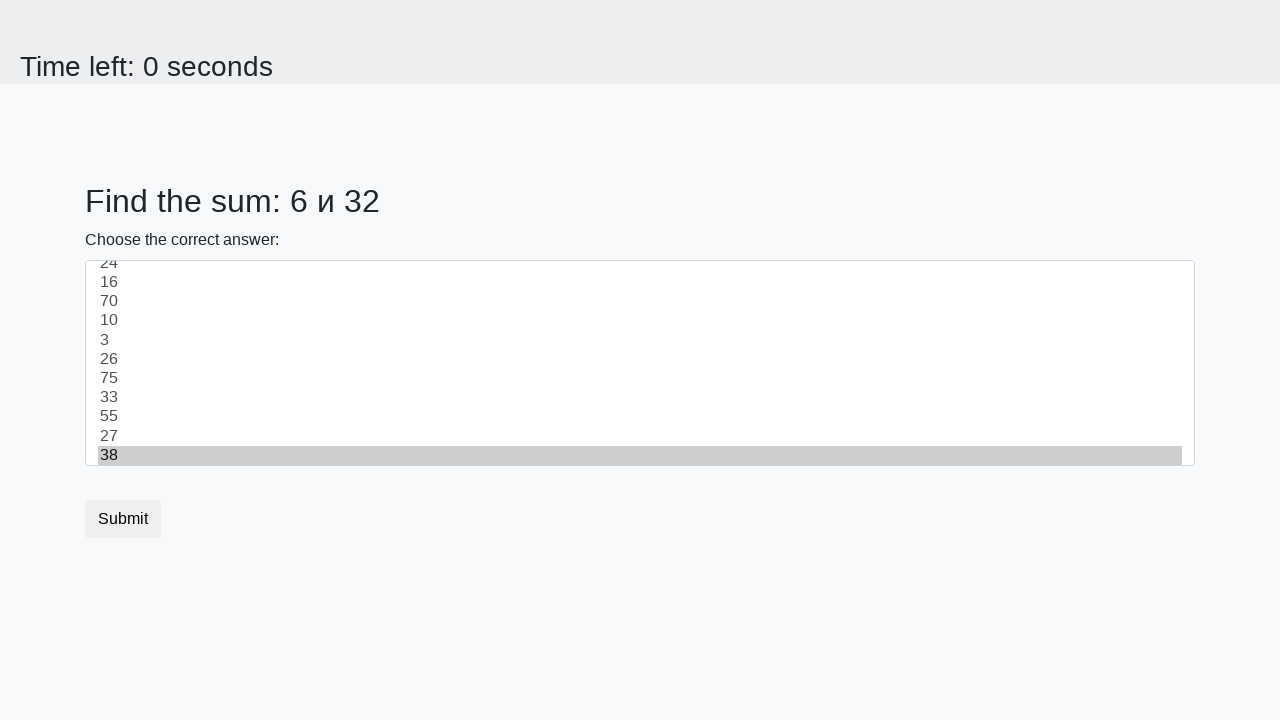

Clicked submit button at (123, 519) on .btn-default
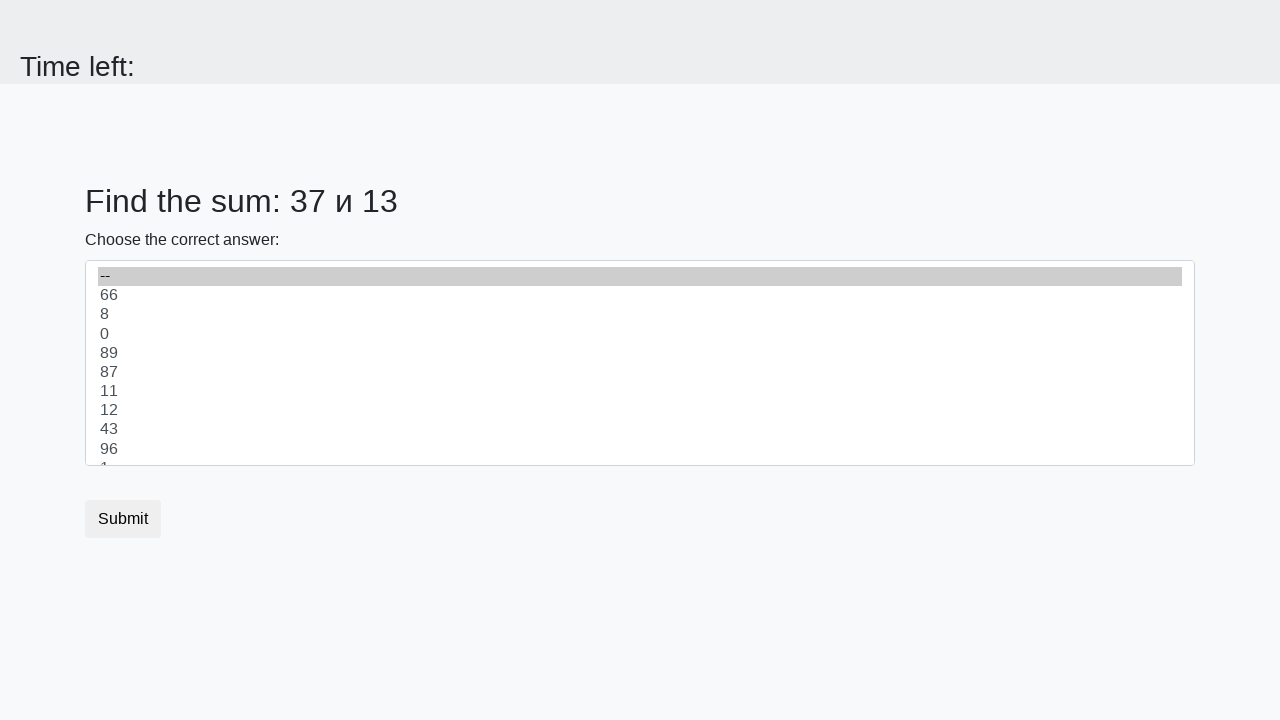

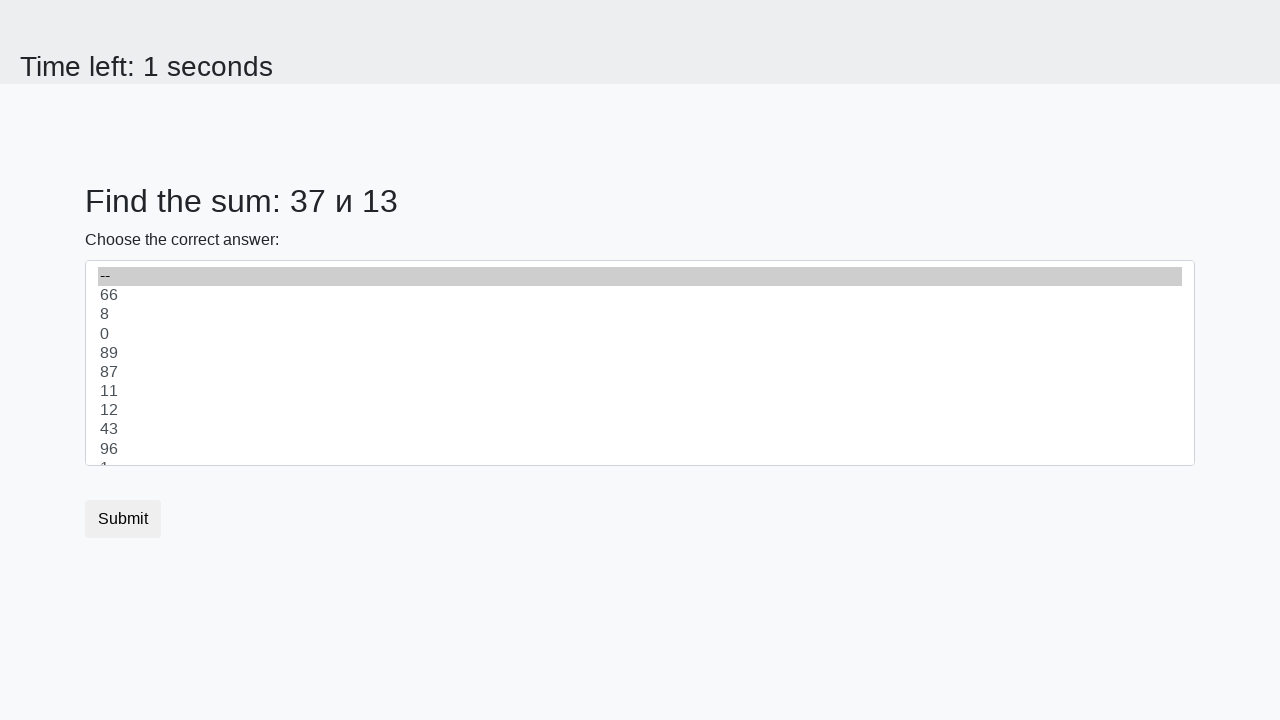